Tests checkbox functionality by selecting individual checkboxes, selecting all checkboxes, and then unselecting all checkboxes

Starting URL: https://practice.expandtesting.com/checkboxes

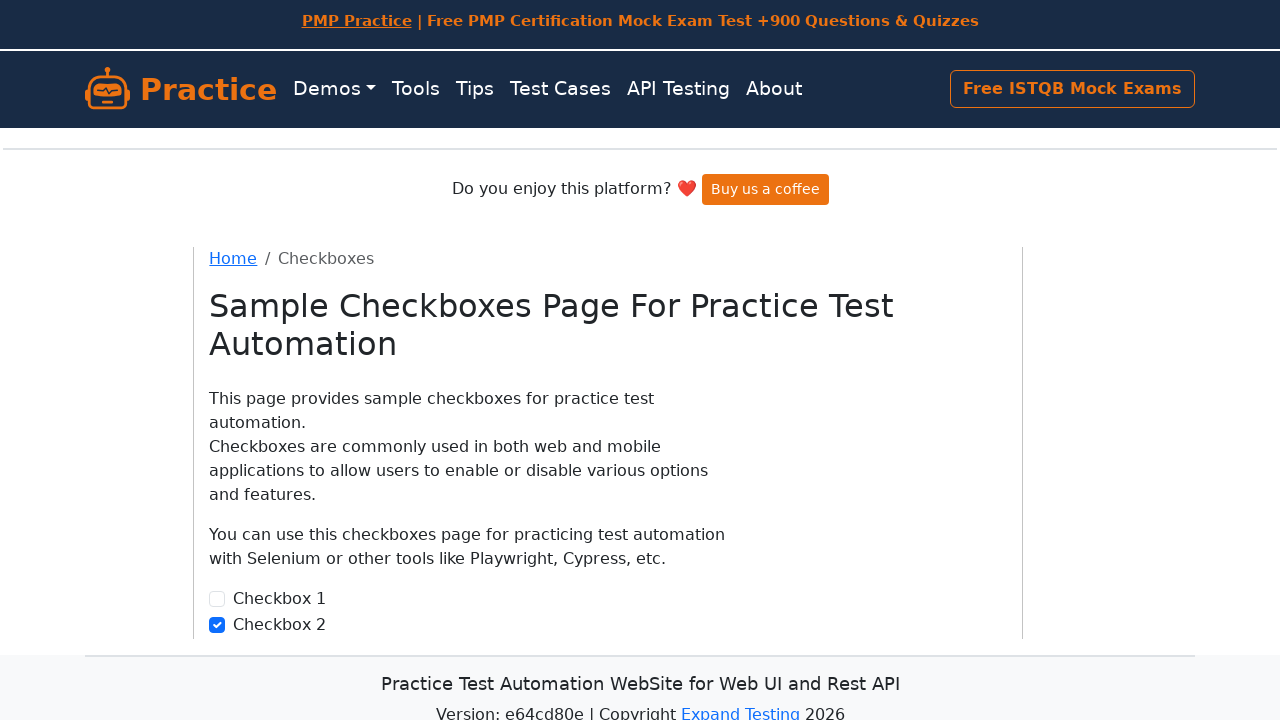

Clicked the second checkbox at (217, 625) on input#checkbox2
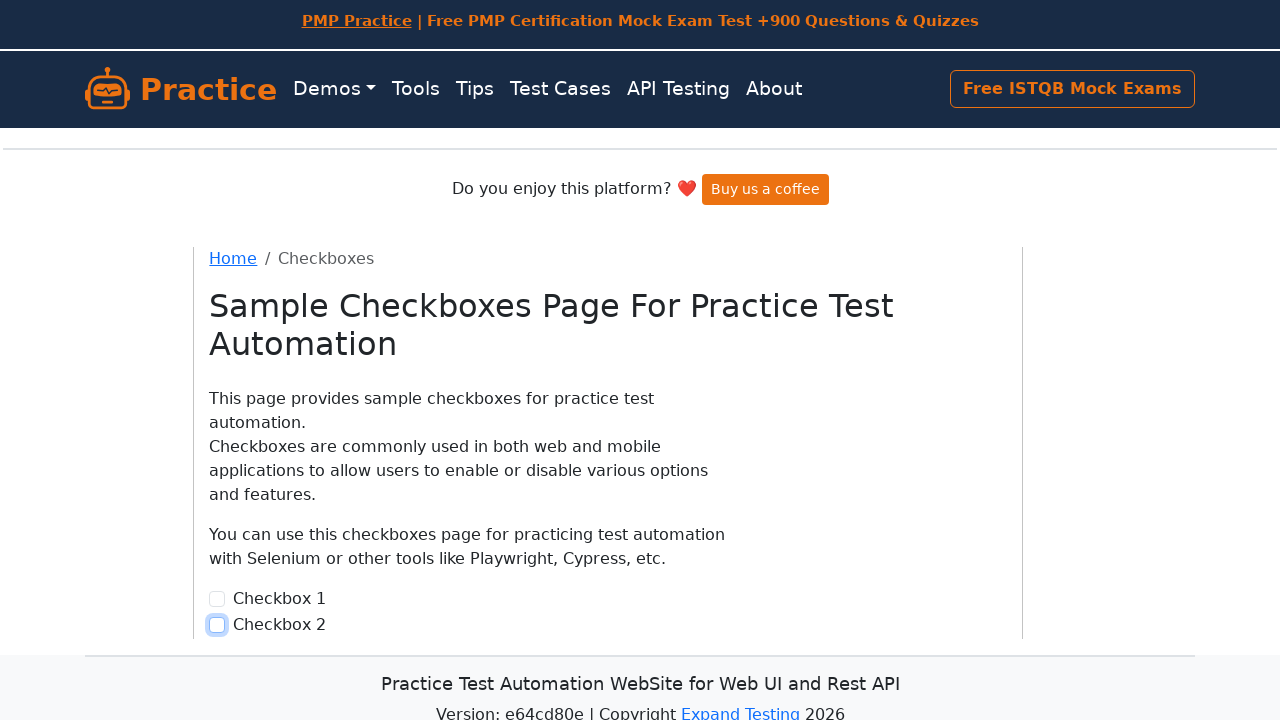

Retrieved all checkbox elements
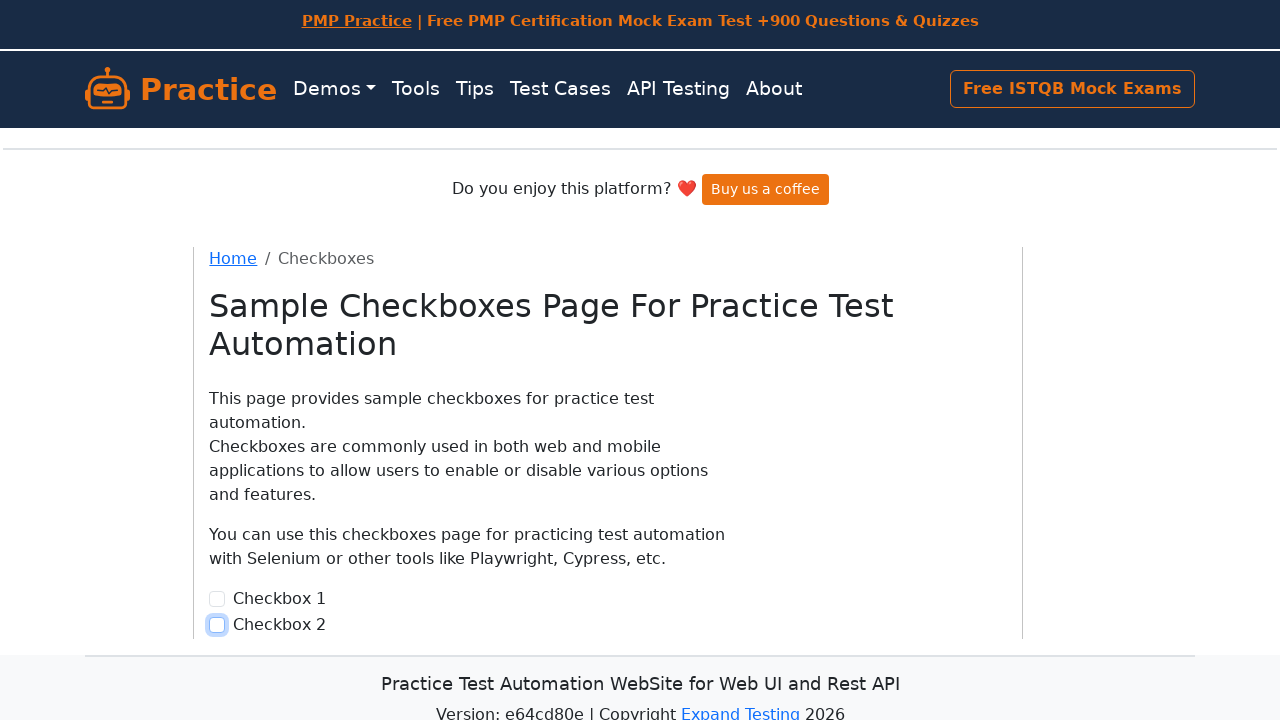

Clicked a checkbox to select it at (217, 599) on input.form-check-input >> nth=0
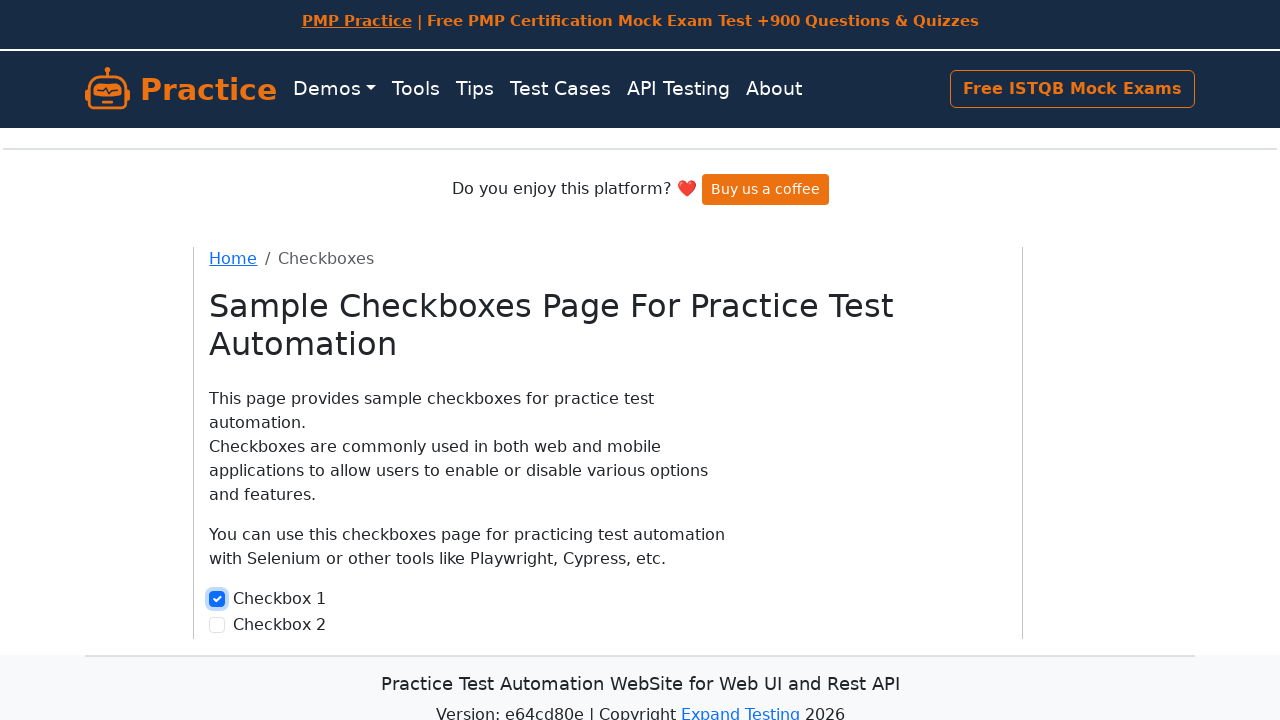

Clicked a checkbox to select it at (217, 625) on input.form-check-input >> nth=1
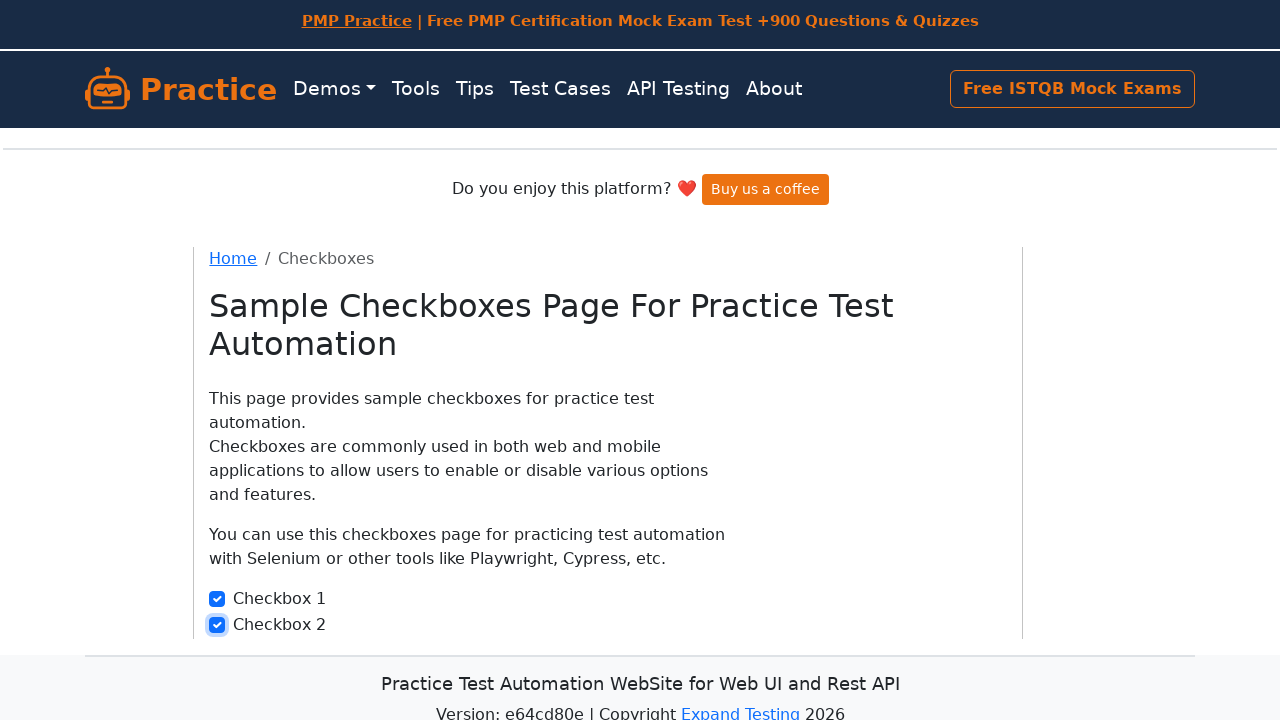

Clicked a checkbox to unselect it at (217, 599) on input.form-check-input >> nth=0
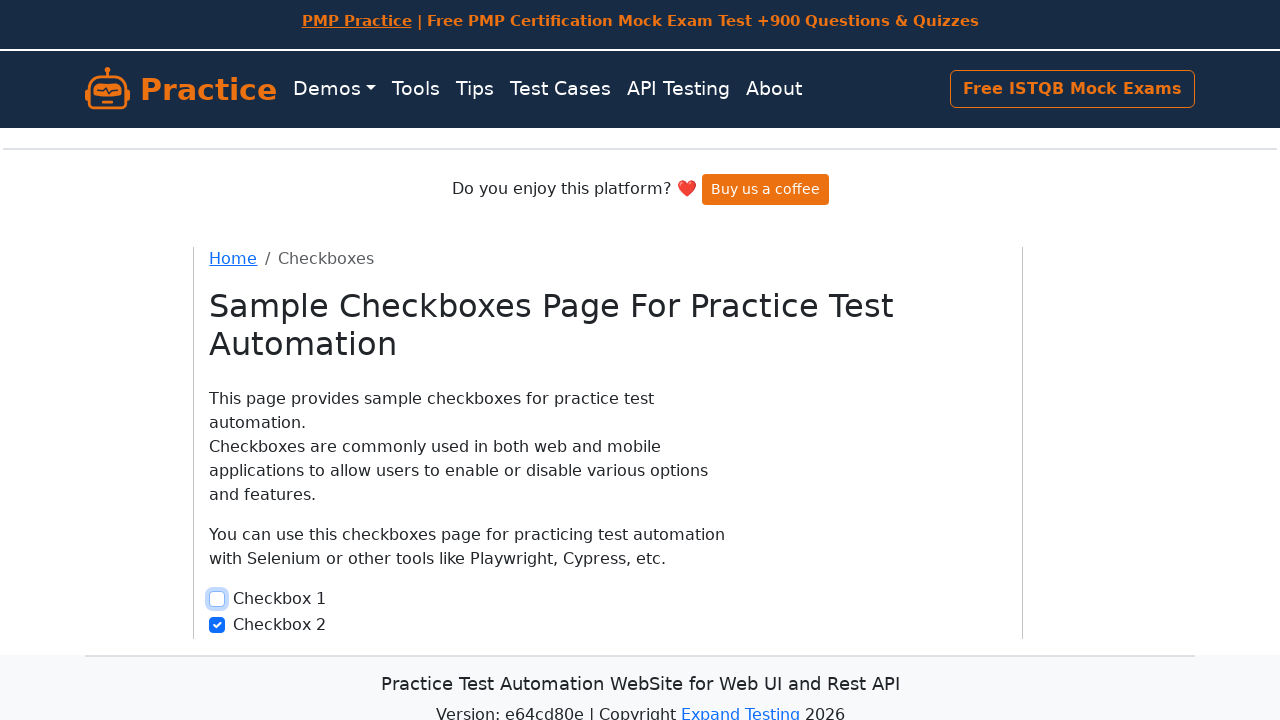

Clicked a checkbox to unselect it at (217, 625) on input.form-check-input >> nth=1
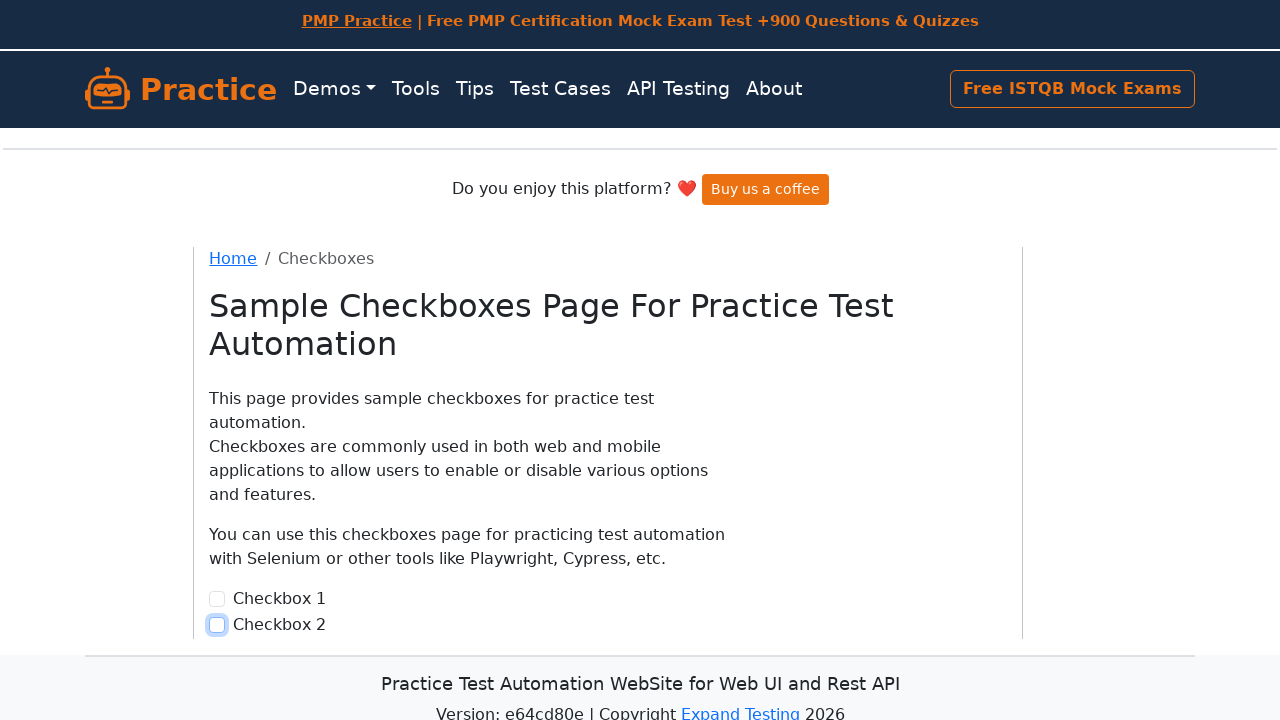

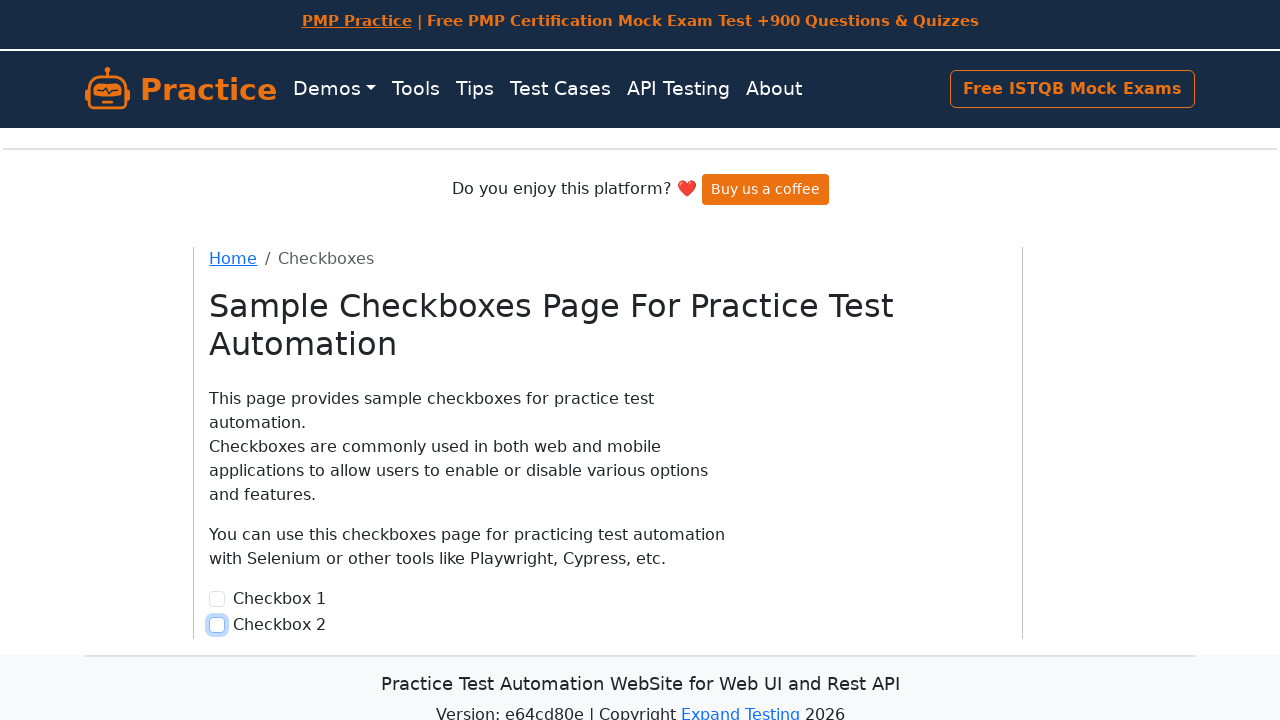